Tests a registration form by filling an email field and selecting a dropdown option on an automation testing demo page.

Starting URL: https://demo.automationtesting.in/Register.html

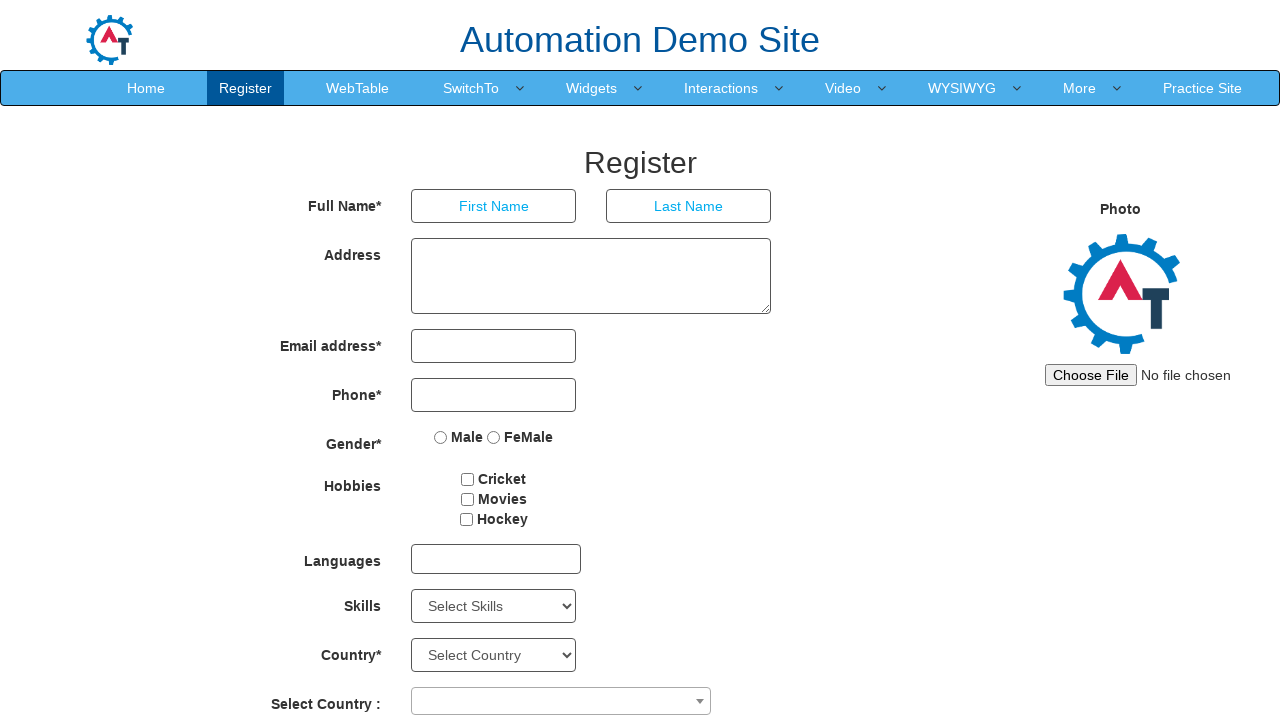

Waited for page to load (domcontentloaded state)
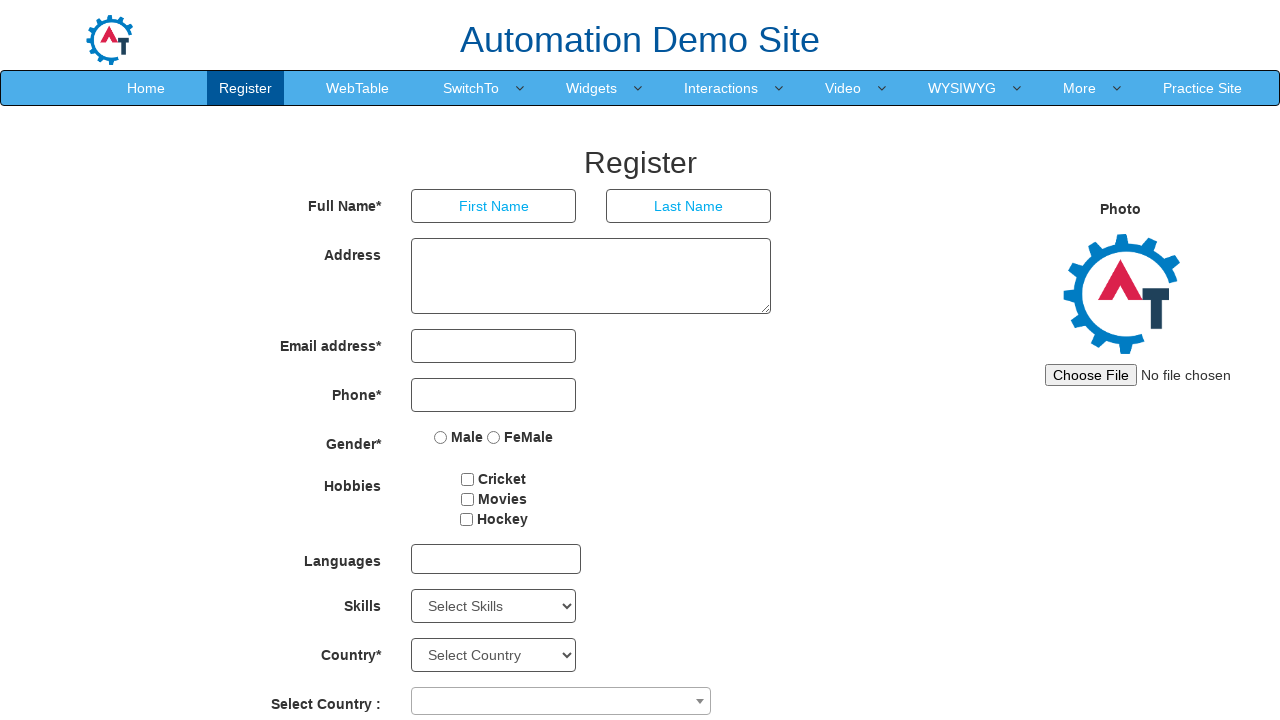

Filled email field with 'sample_tester@testmail.com' on input[type='email']
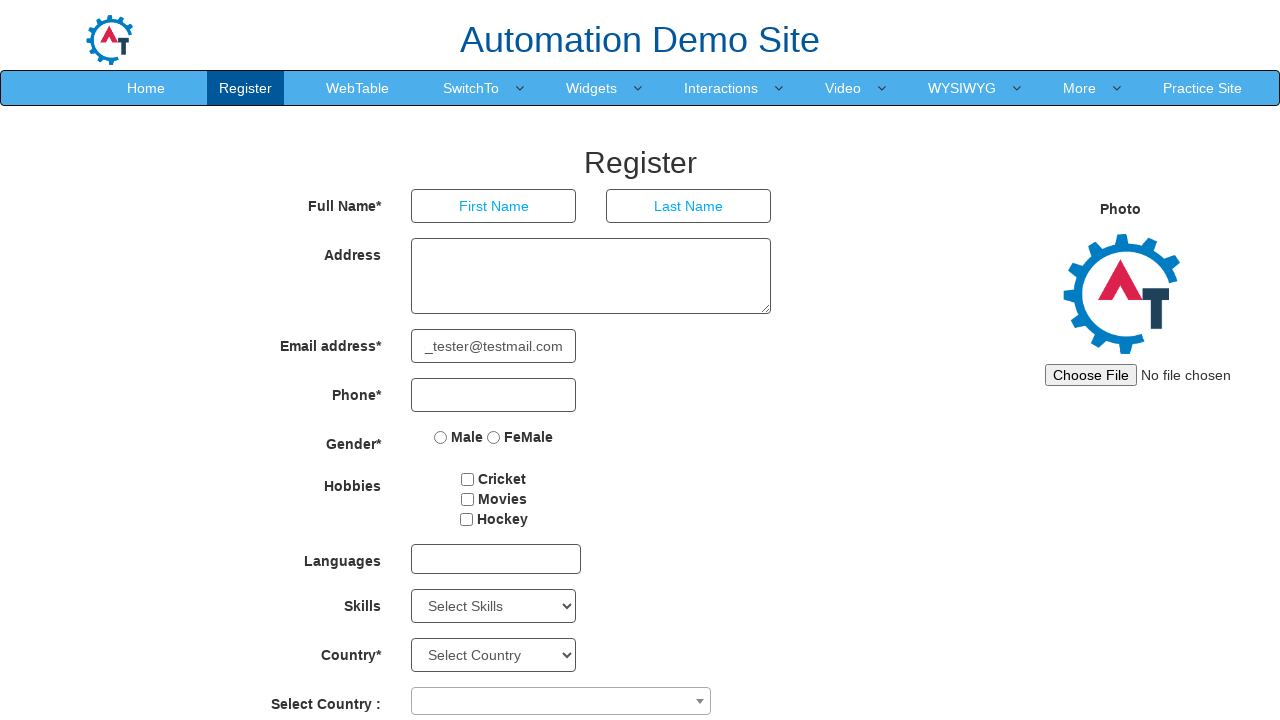

Selected 'Troubleshooting' option from dropdown on select.form-control
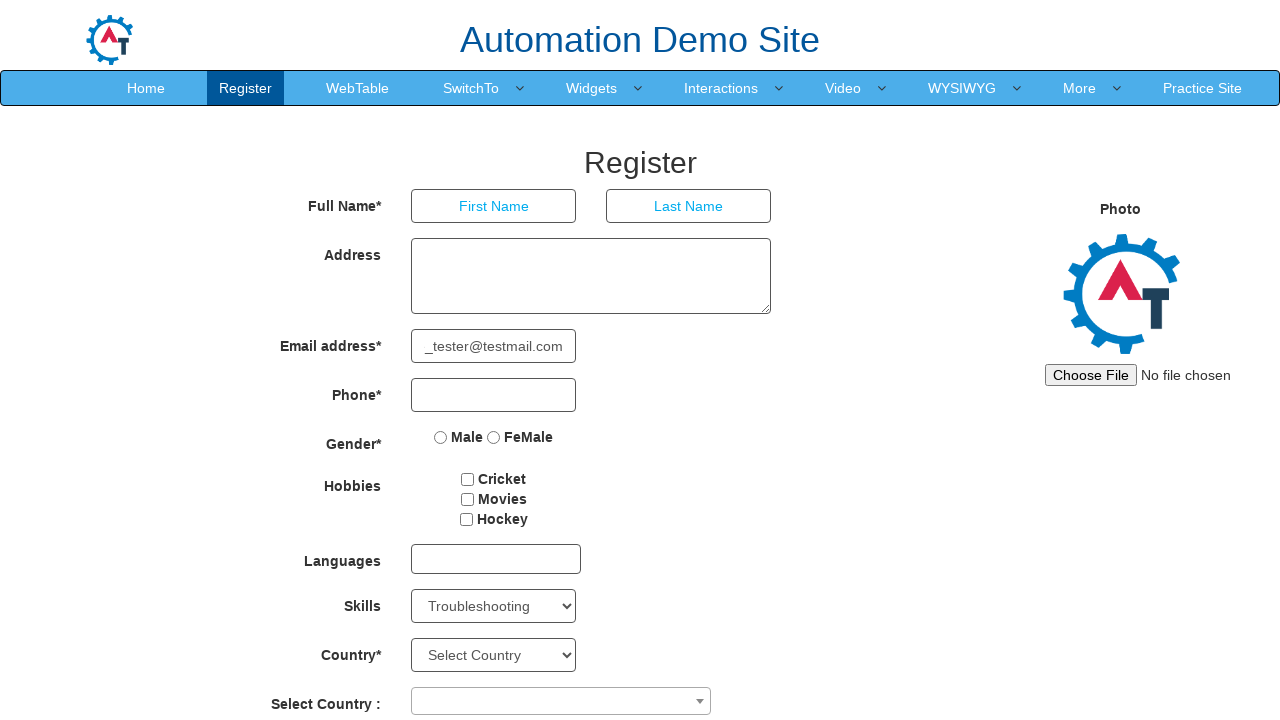

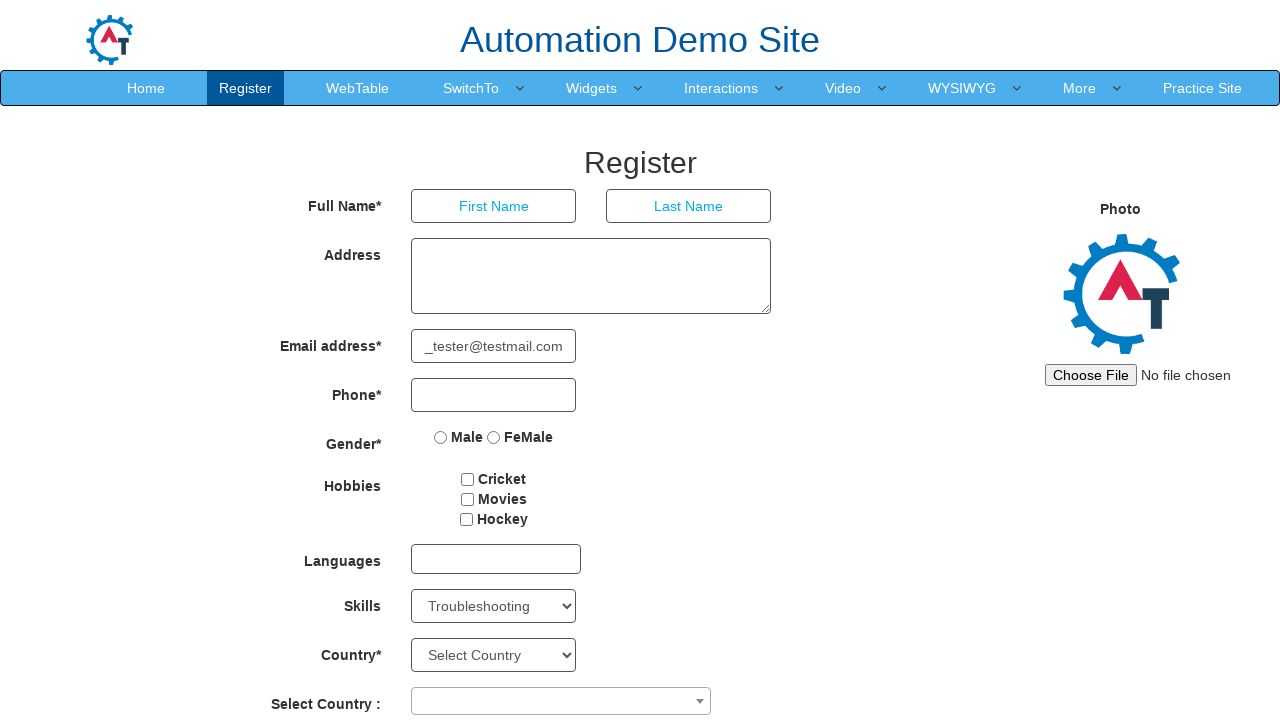